Tests clicking the Rediffmail link on the Rediff.com homepage to verify navigation works correctly.

Starting URL: https://rediff.com

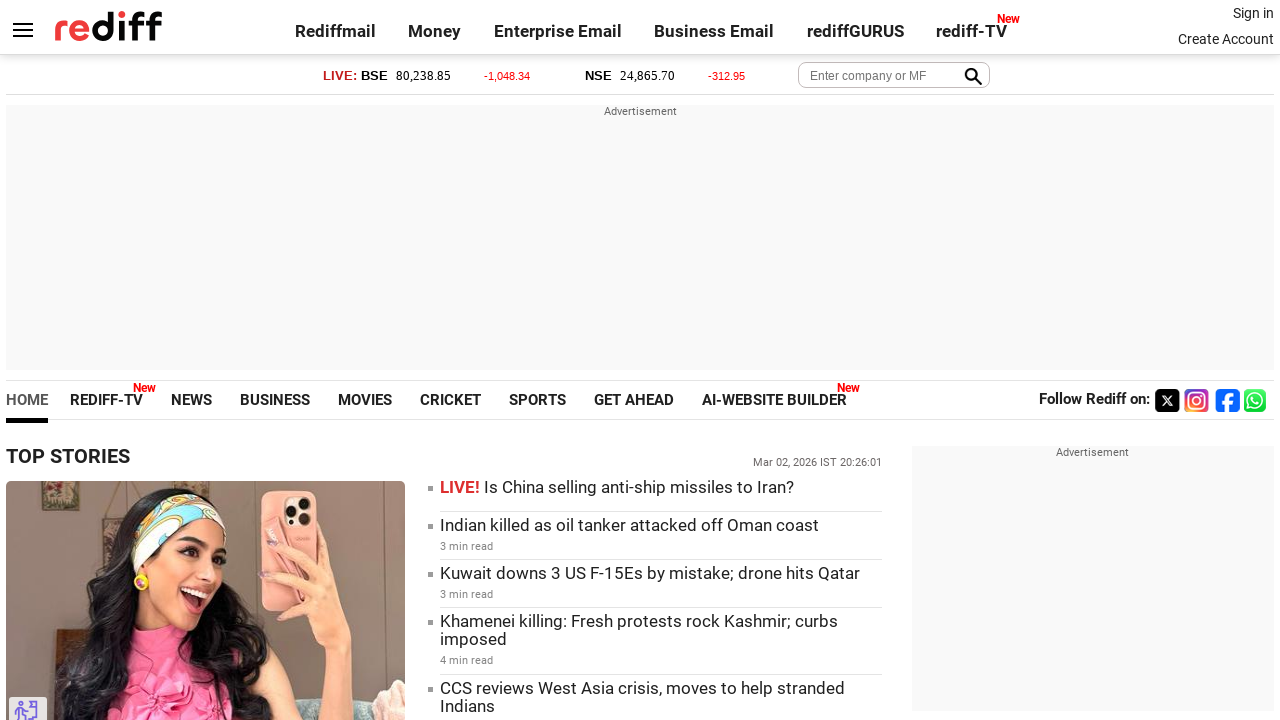

Clicked the Rediffmail link on Rediff.com homepage at (335, 31) on a:text('Rediffmail')
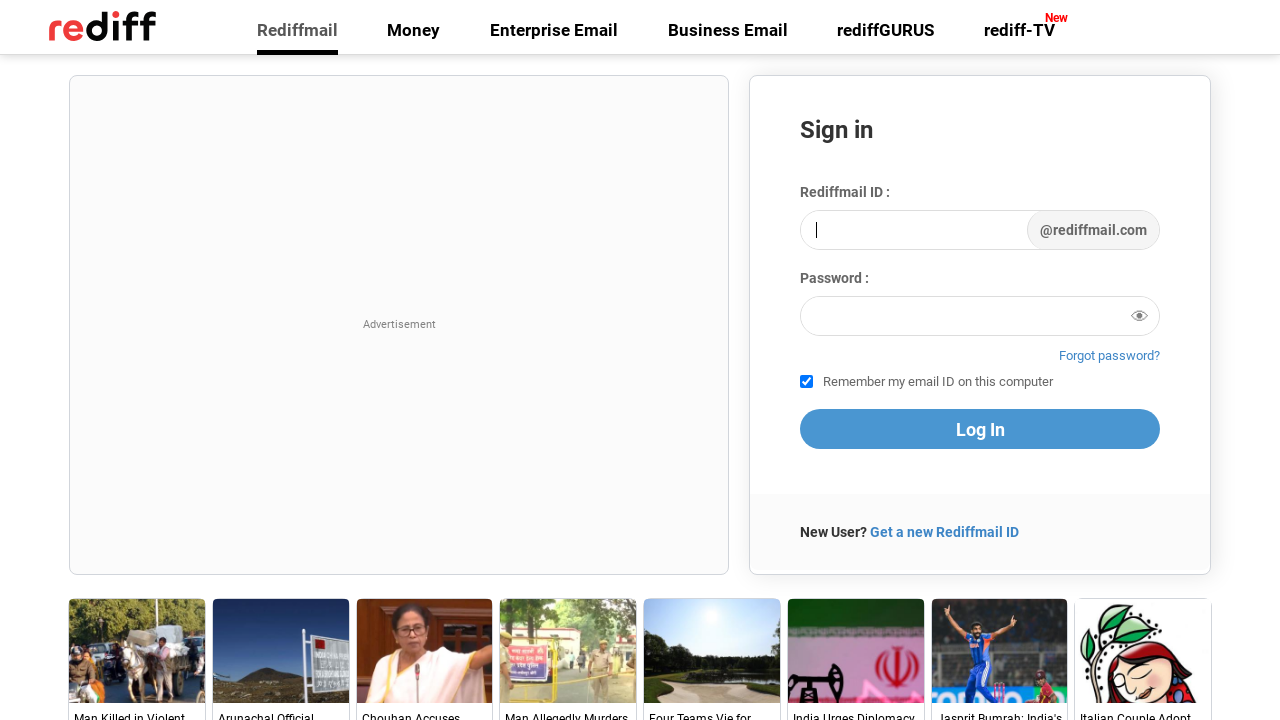

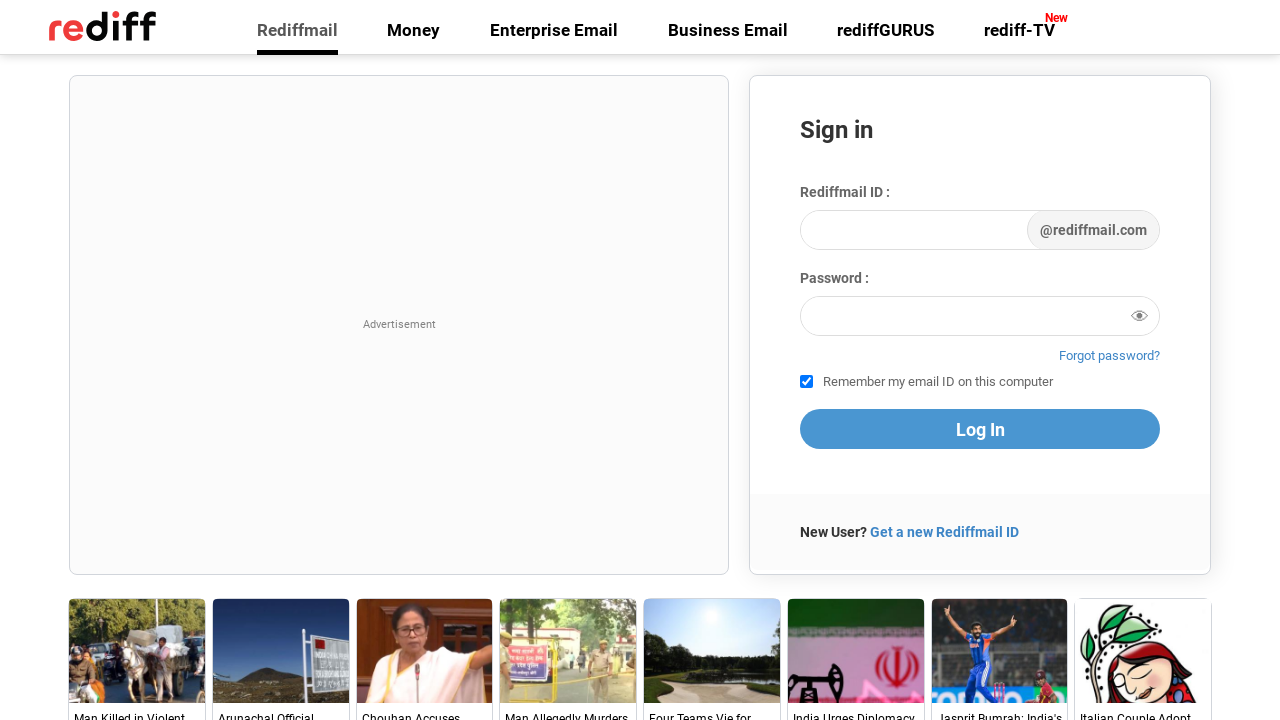